Solves a math problem by extracting two numbers from the page, calculating their sum, and selecting the result from a dropdown menu

Starting URL: https://suninjuly.github.io/selects1.html

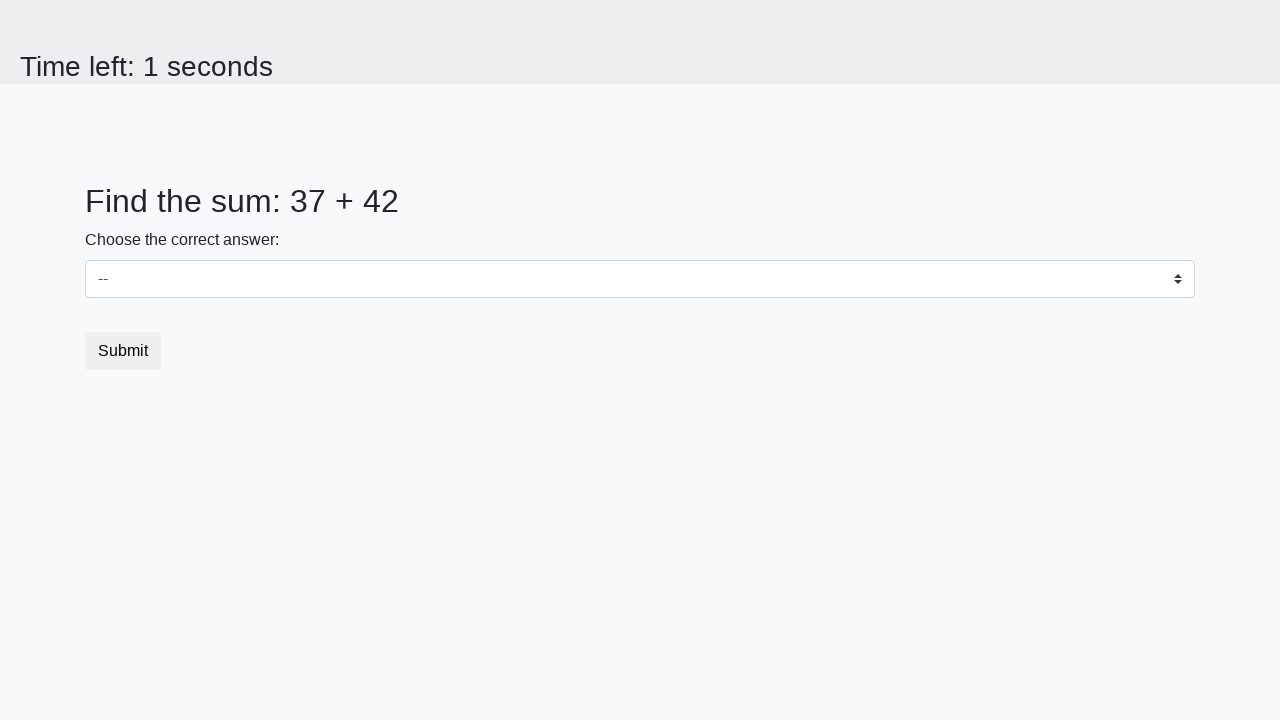

Extracted first number from page element #num1
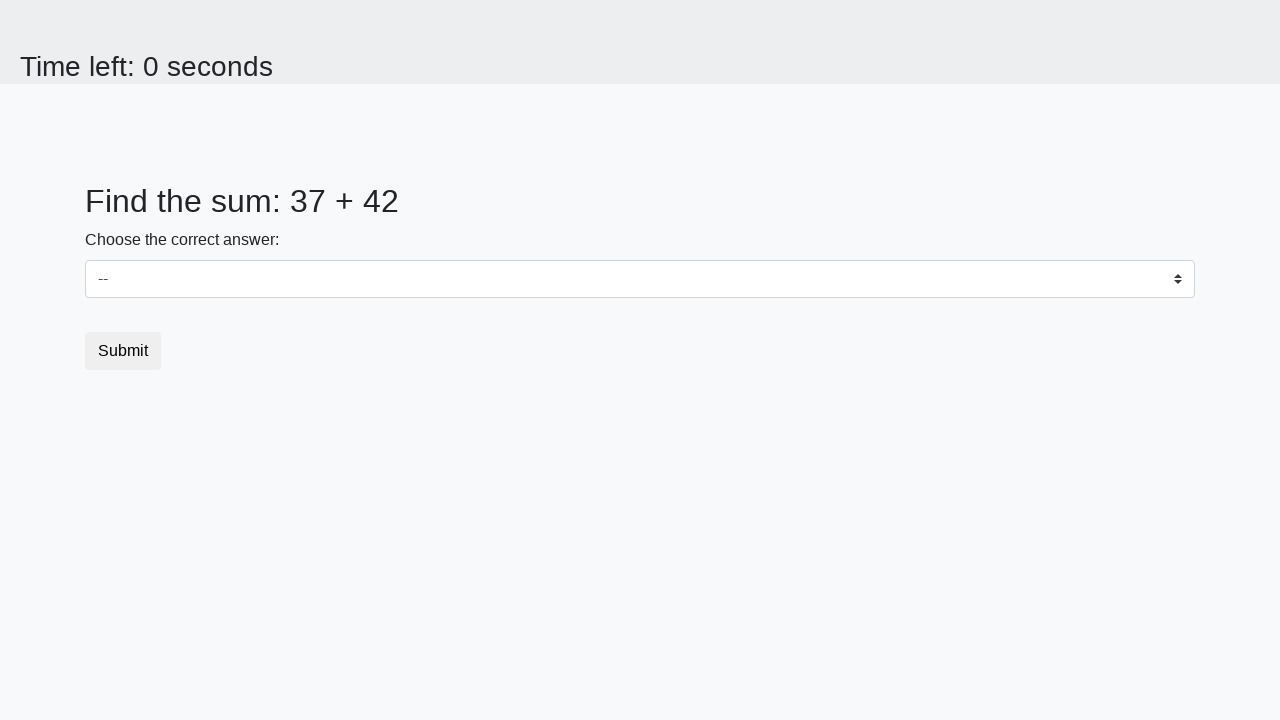

Extracted second number from page element #num2
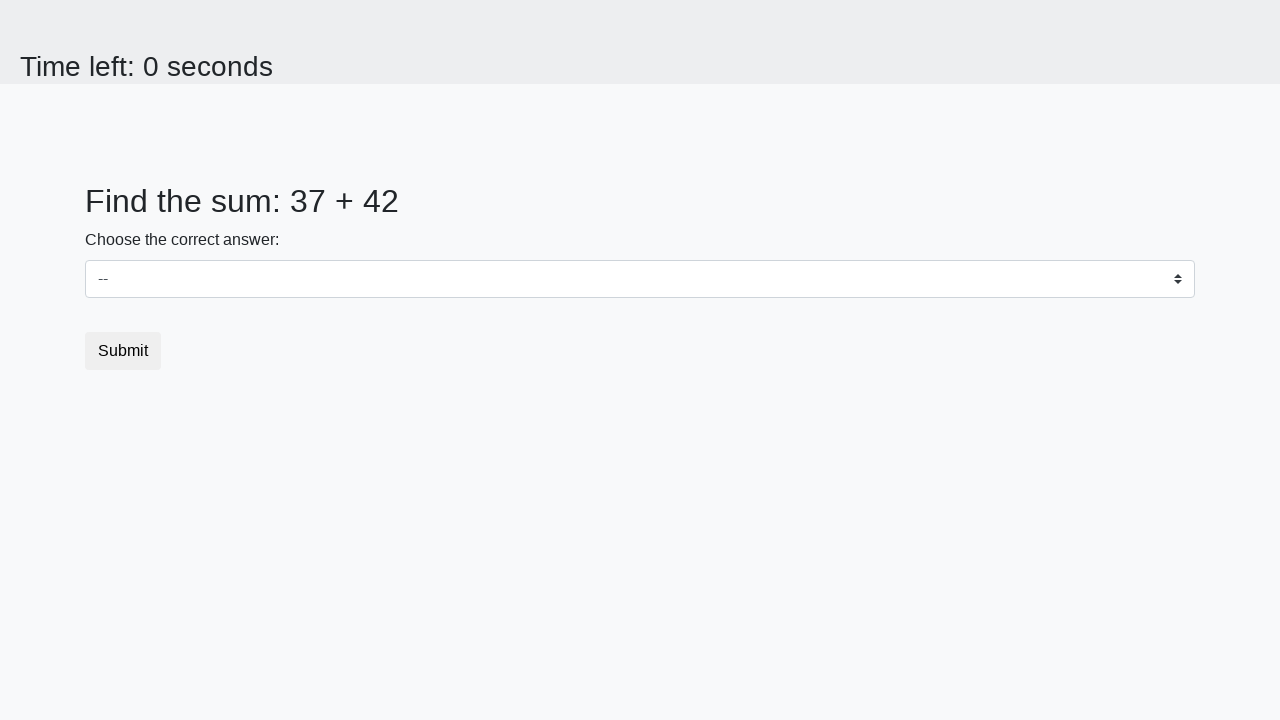

Calculated sum of 37 + 42 = 79
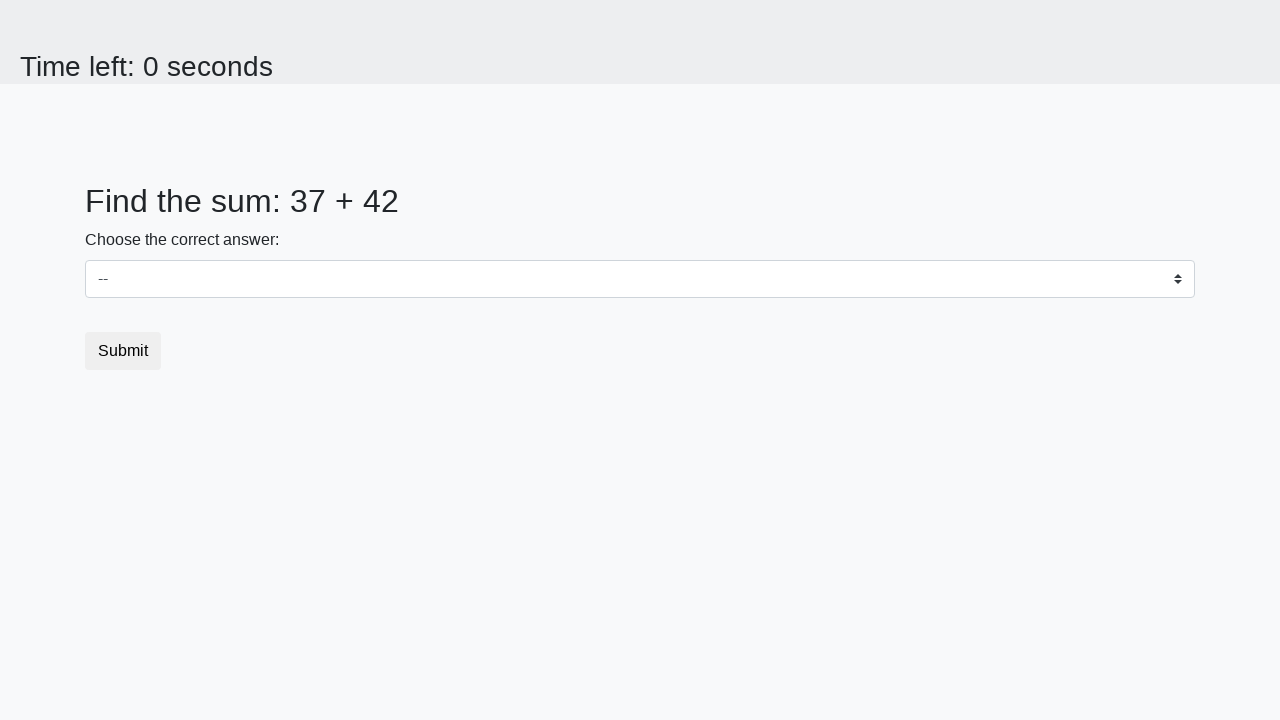

Selected calculated result 79 from dropdown menu on select
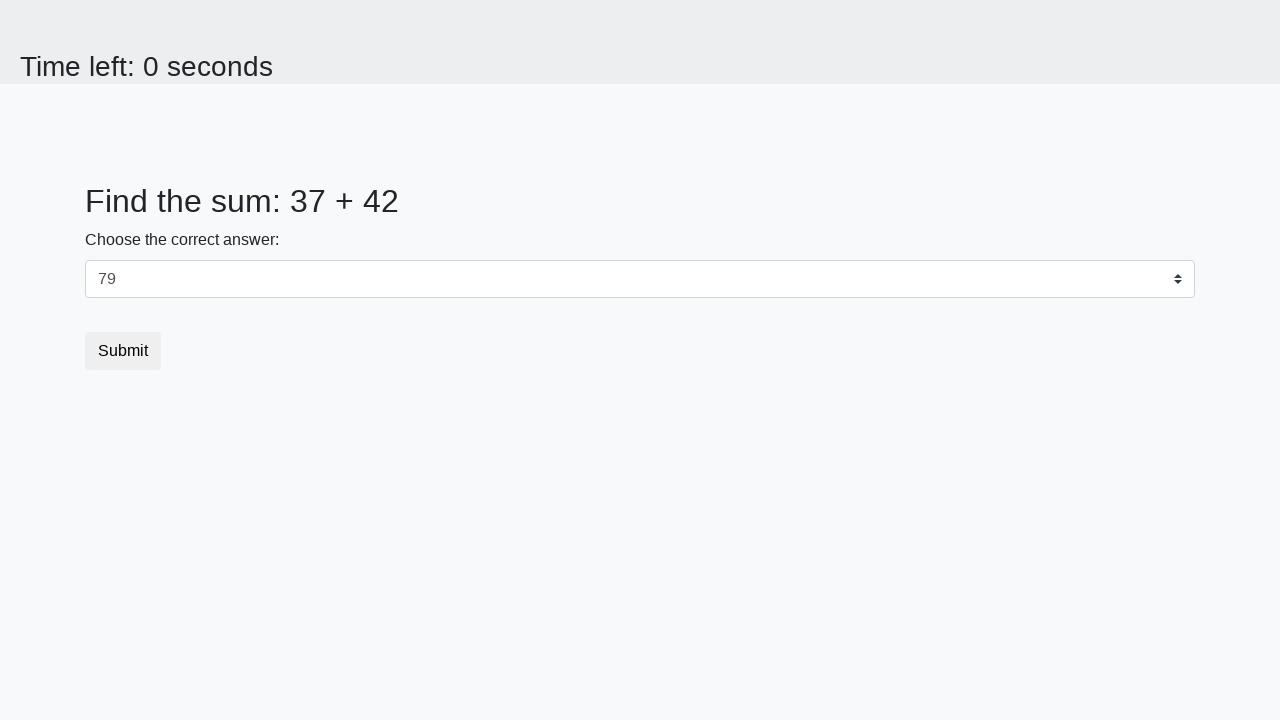

Clicked submit button to complete the task at (123, 351) on button.btn
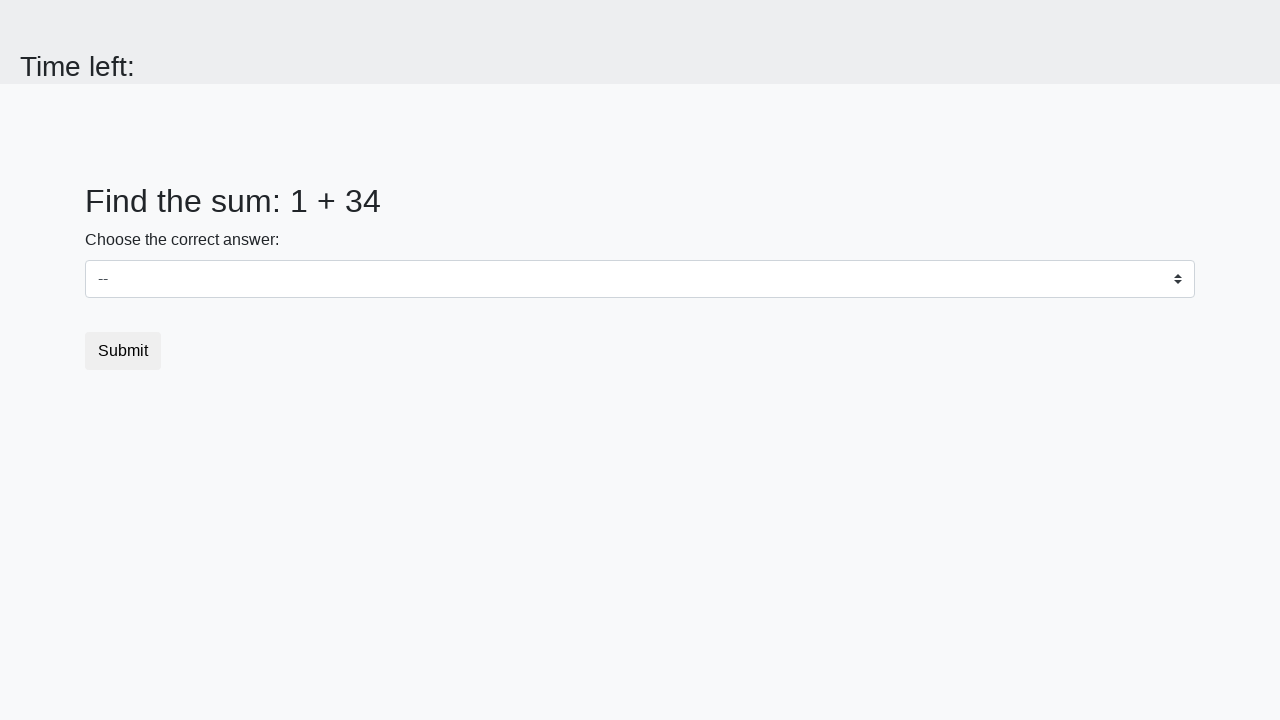

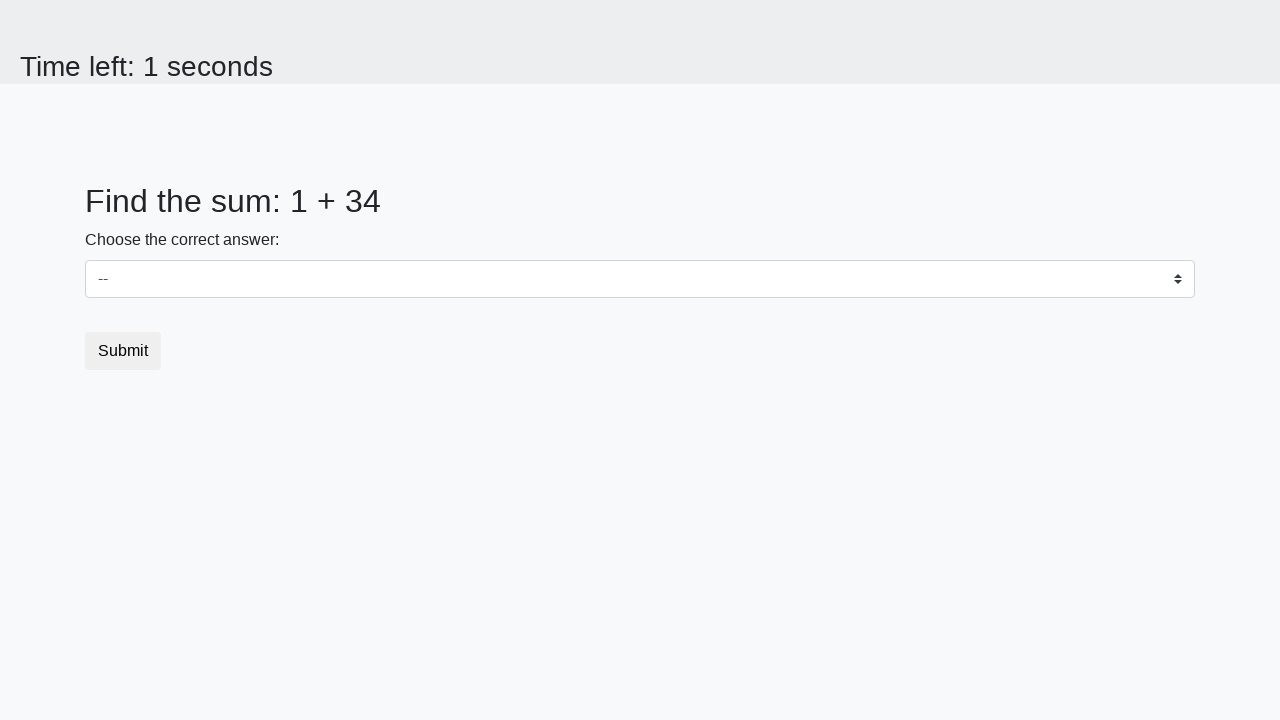